Tests the Playwright documentation website by verifying the page title contains "Playwright", checking the "Get started" button has the correct href attribute, clicking it, and verifying navigation to the documentation intro page.

Starting URL: https://playwright.dev/

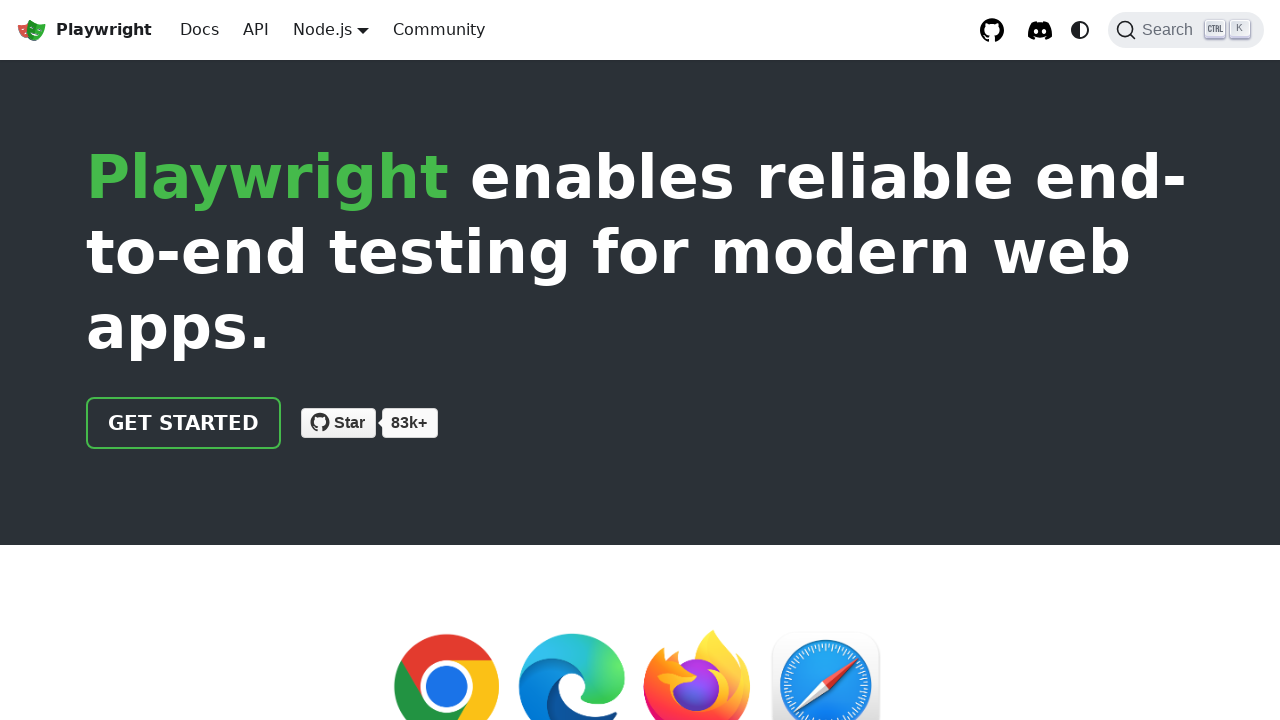

Verified page title contains 'Playwright'
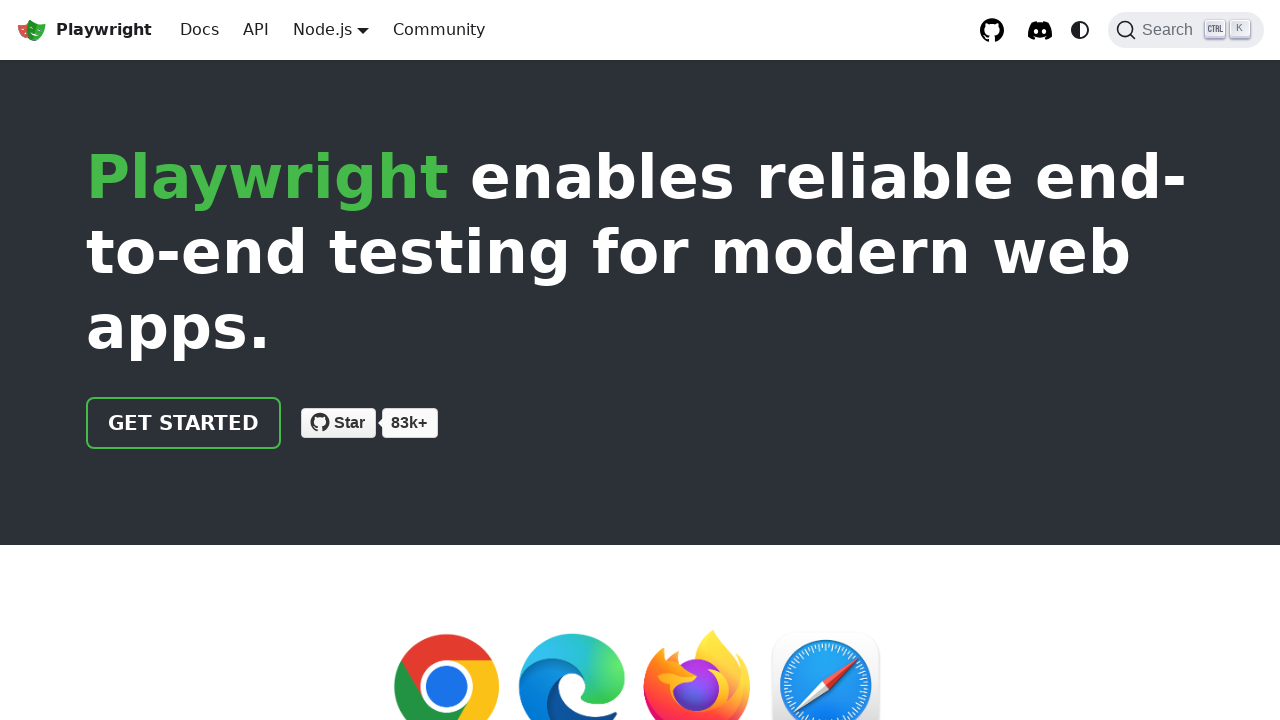

Located 'Get started' button
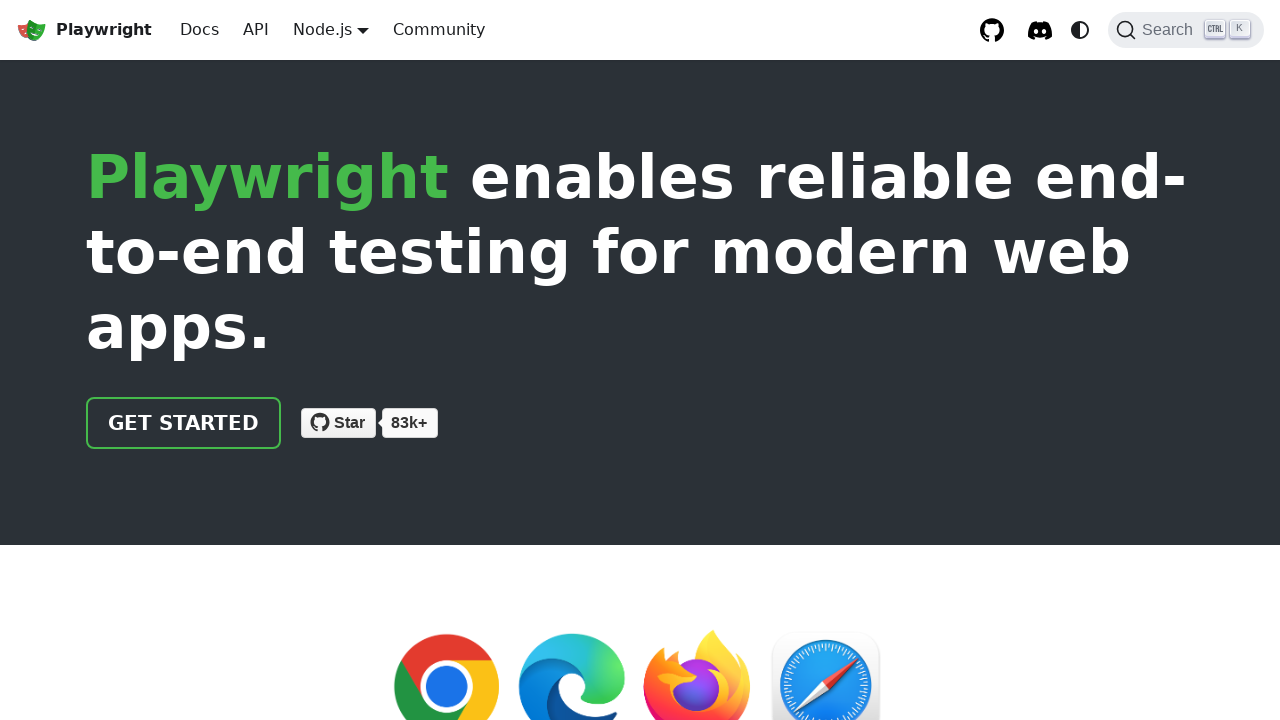

Verified 'Get started' button has correct href attribute '/docs/intro'
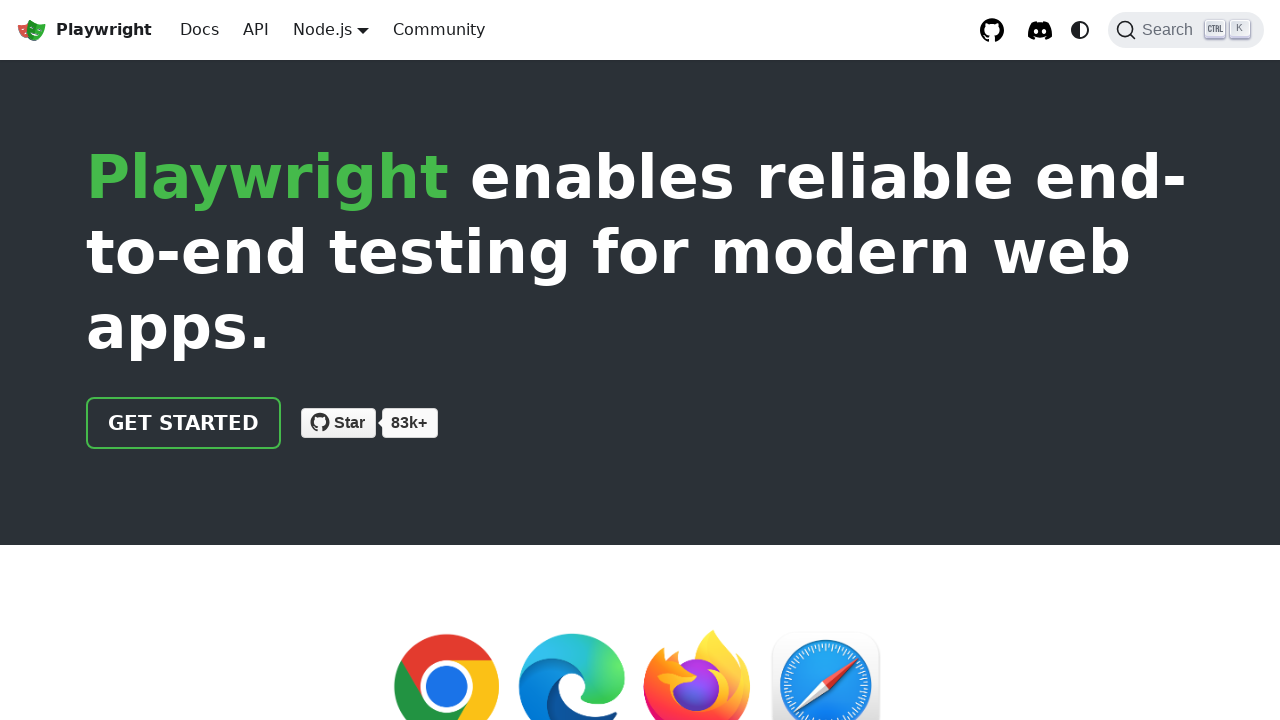

Clicked 'Get started' button at (184, 423) on text=Get started
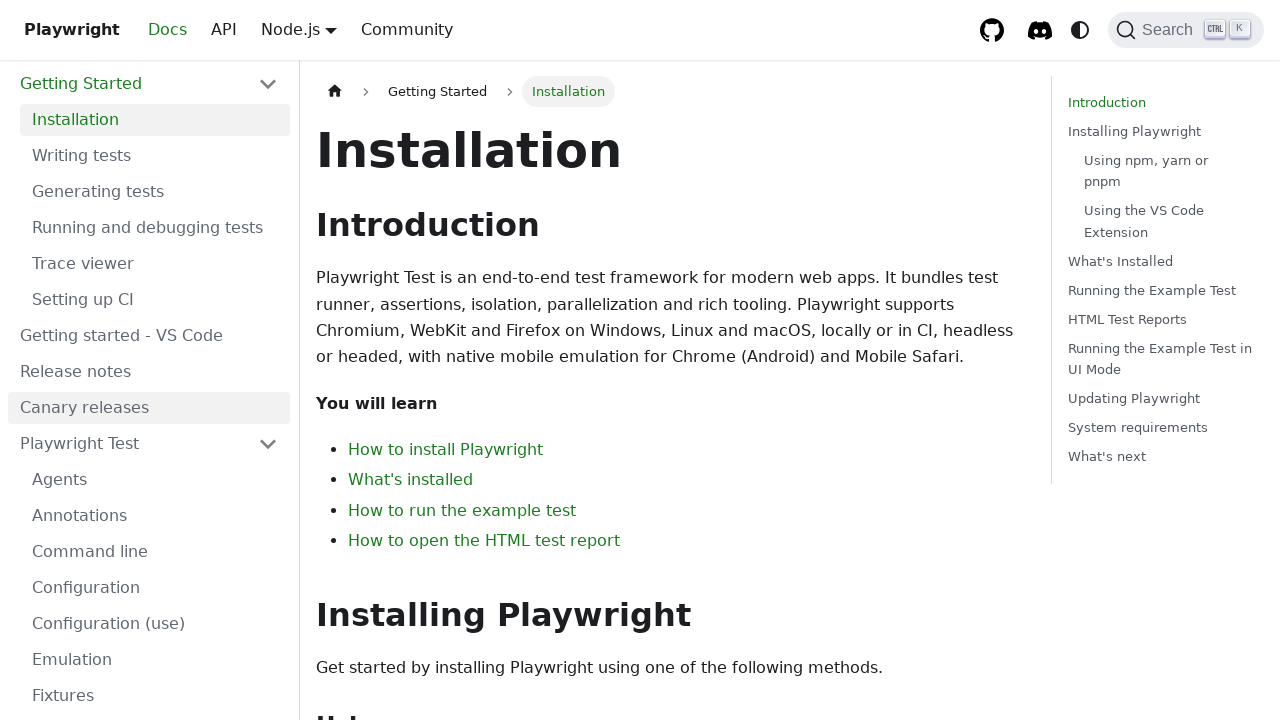

Verified navigation to documentation intro page
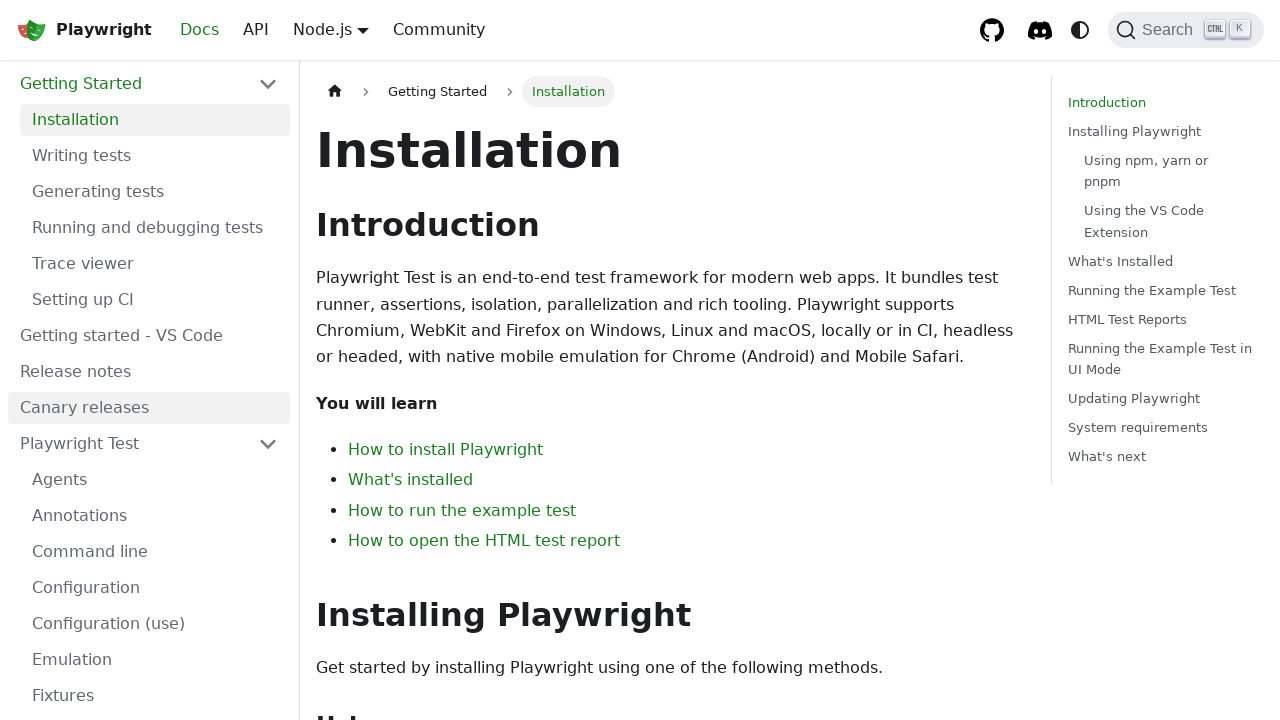

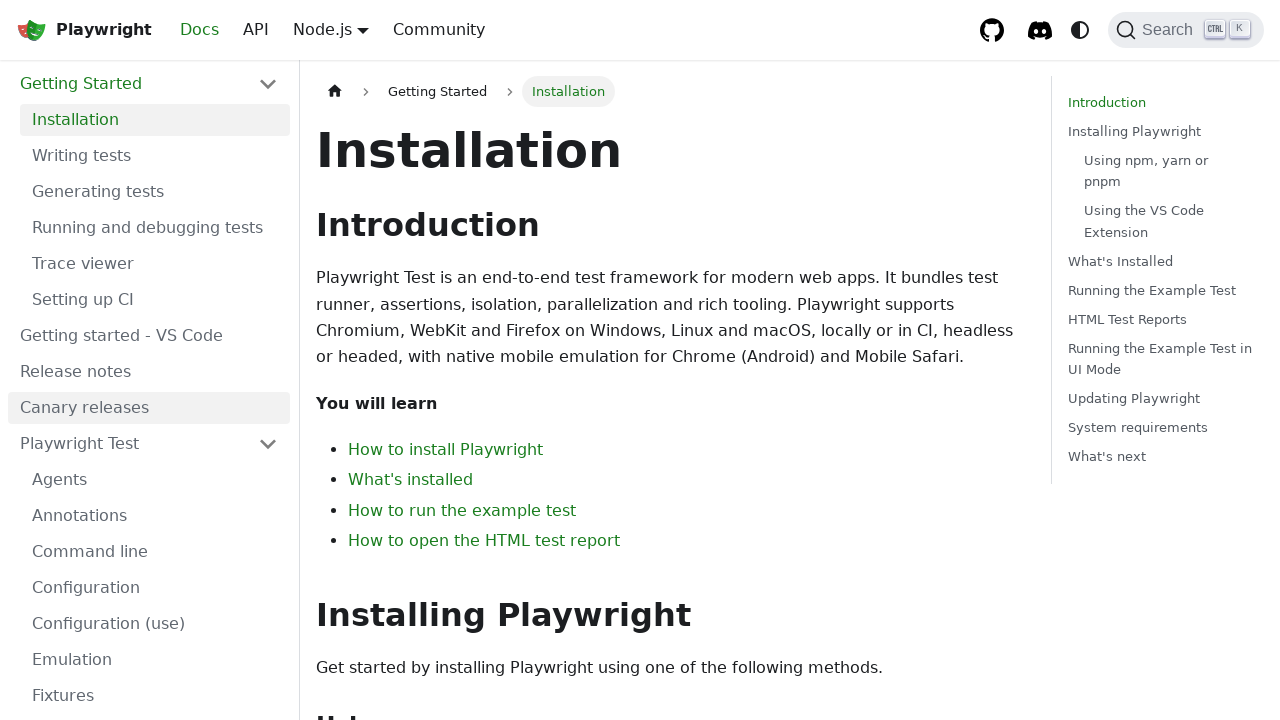